Tests forgot password form by filling in an email and submitting the form

Starting URL: https://the-internet.herokuapp.com

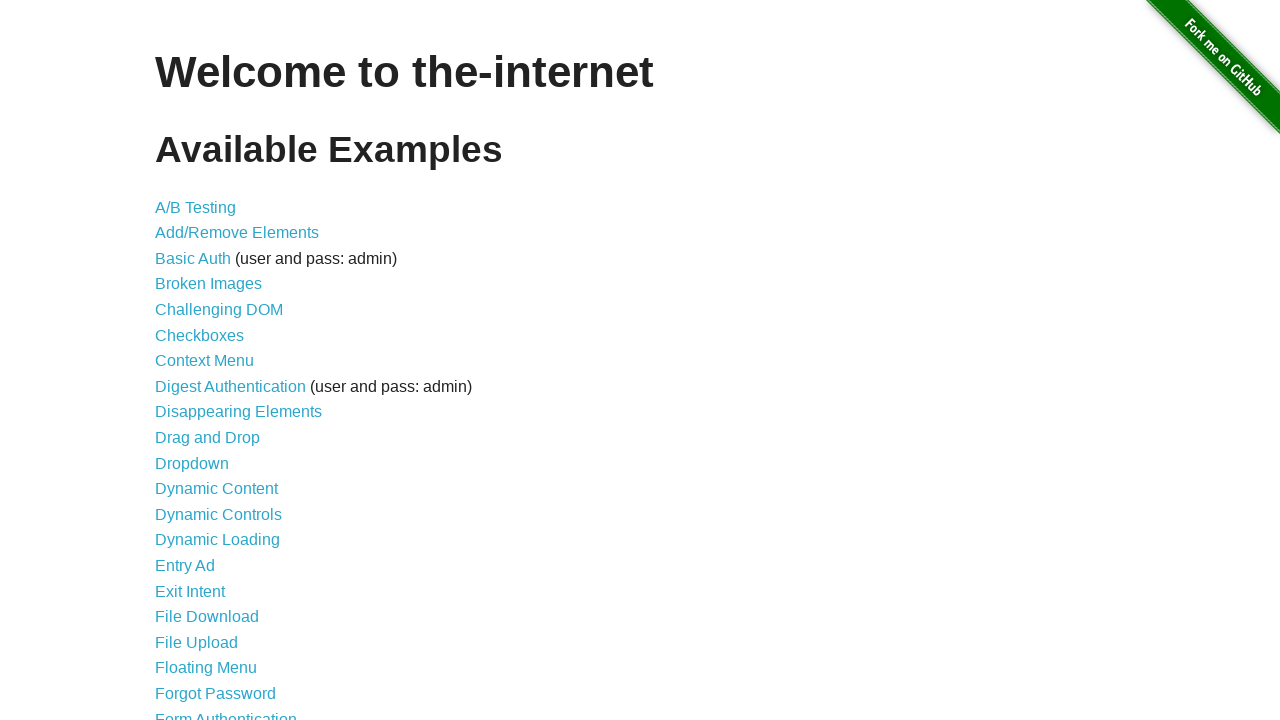

Clicked 'Forgot Password' link at (216, 693) on internal:role=link[name="Forgot Password"i]
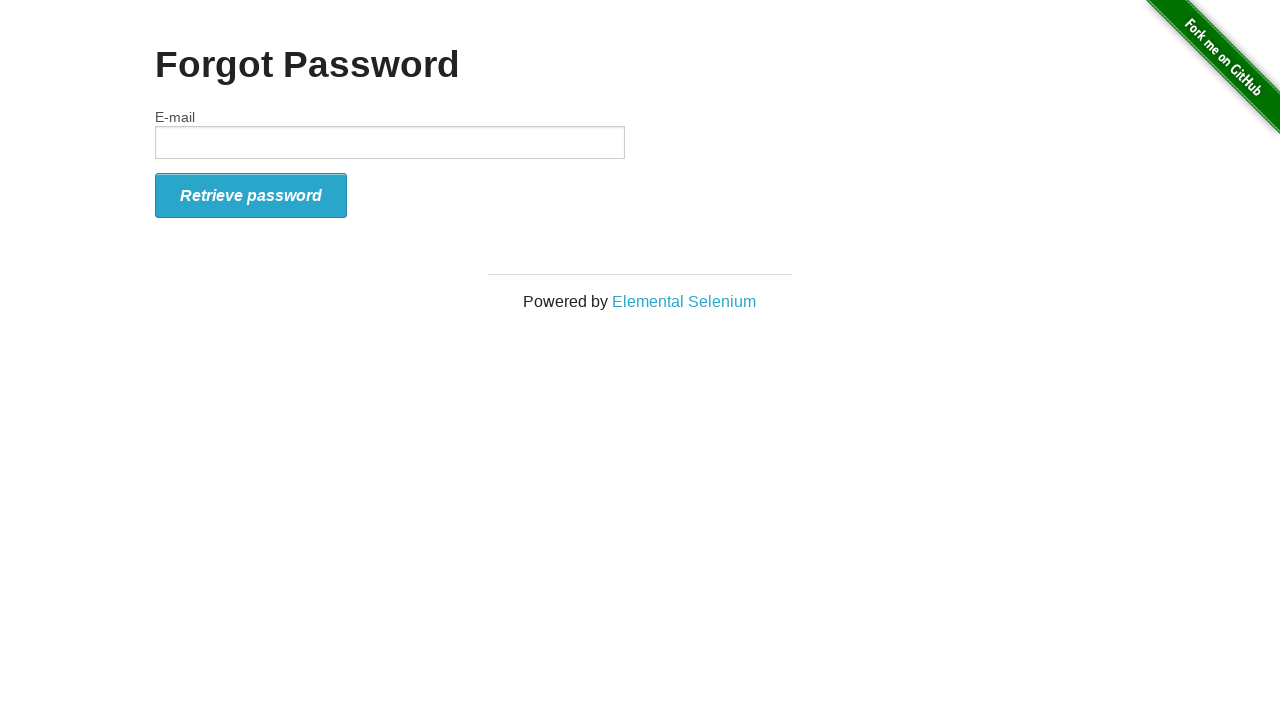

Waited 500ms for page to load
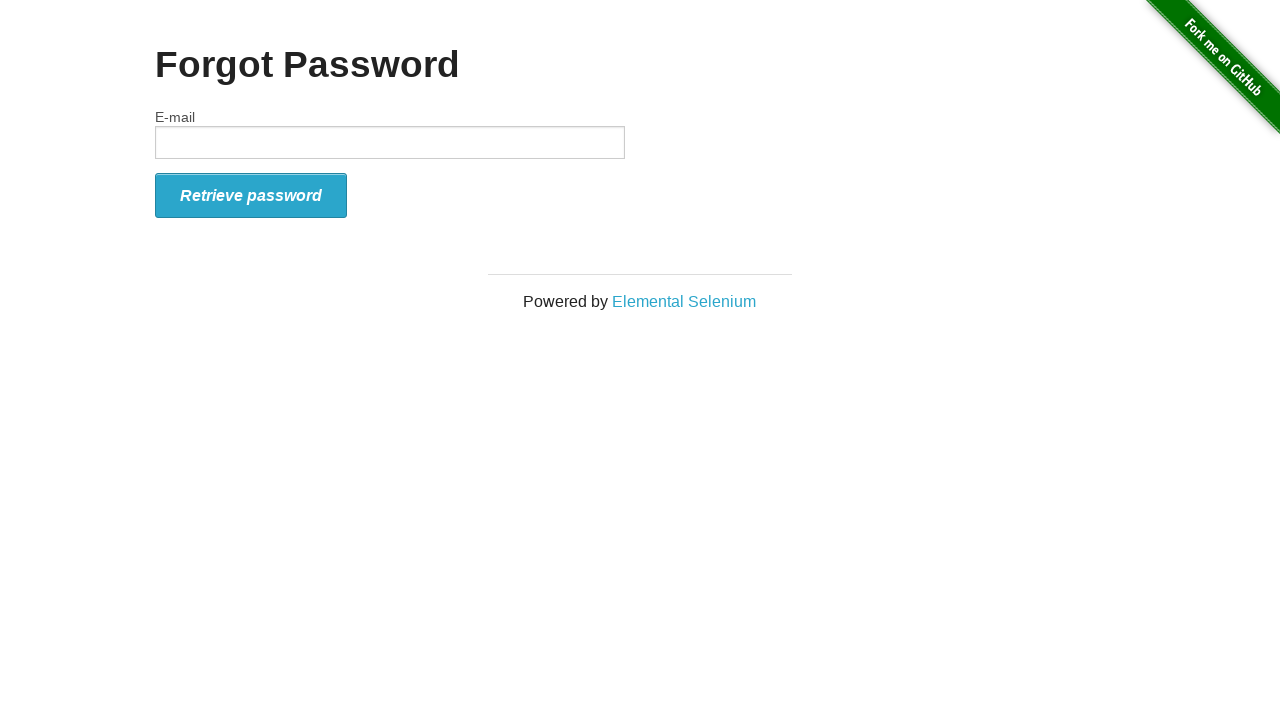

Filled email field with 'user_test_847@gmail.com' on #email
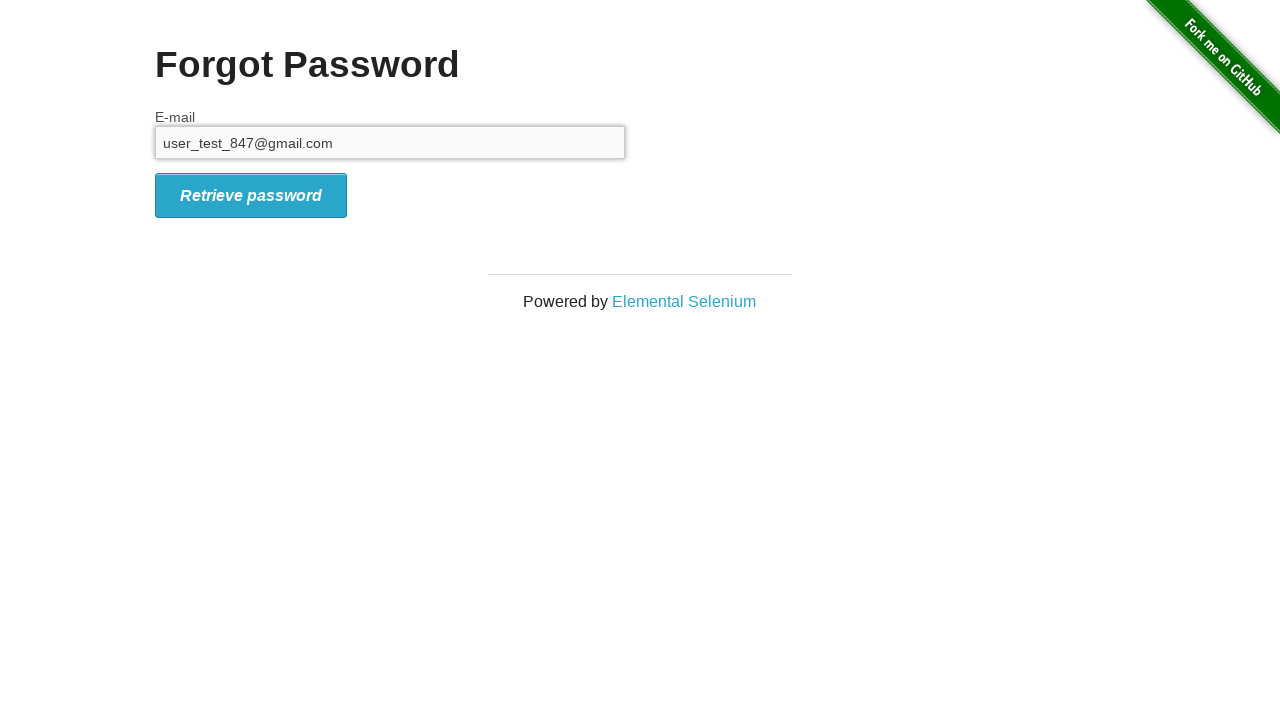

Clicked form submit button at (251, 195) on #form_submit
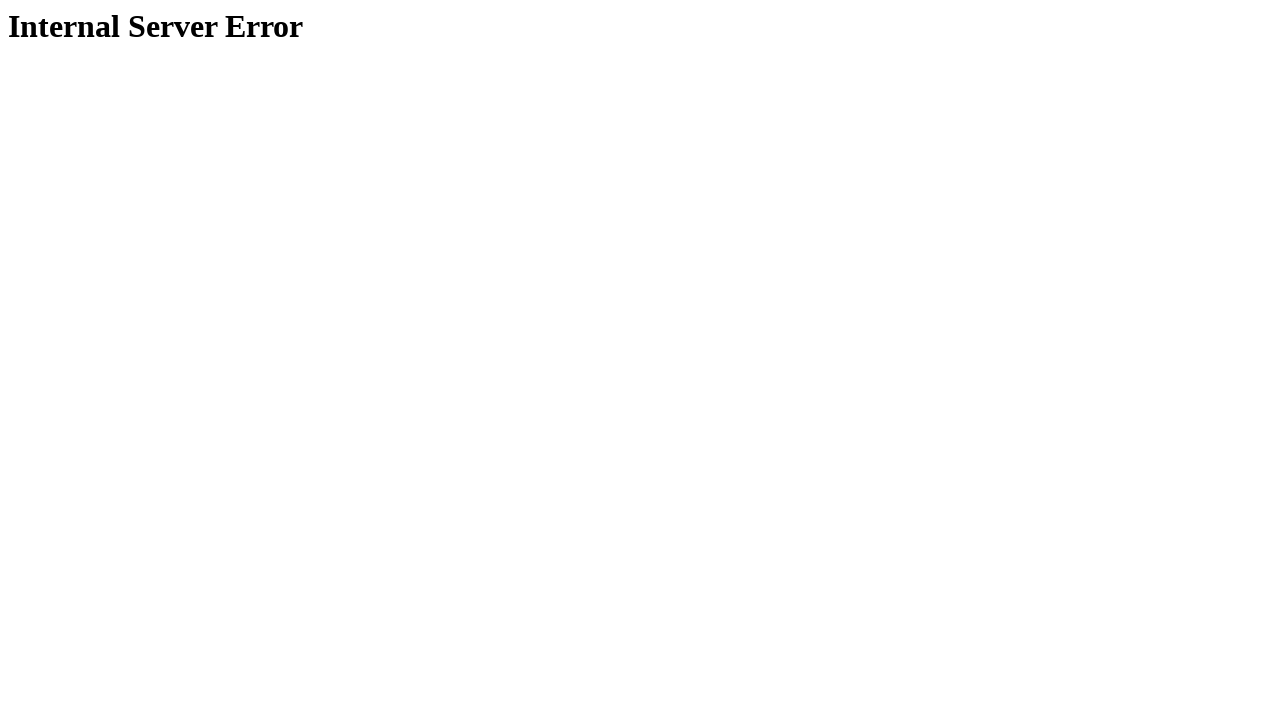

Internal Server Error message appeared
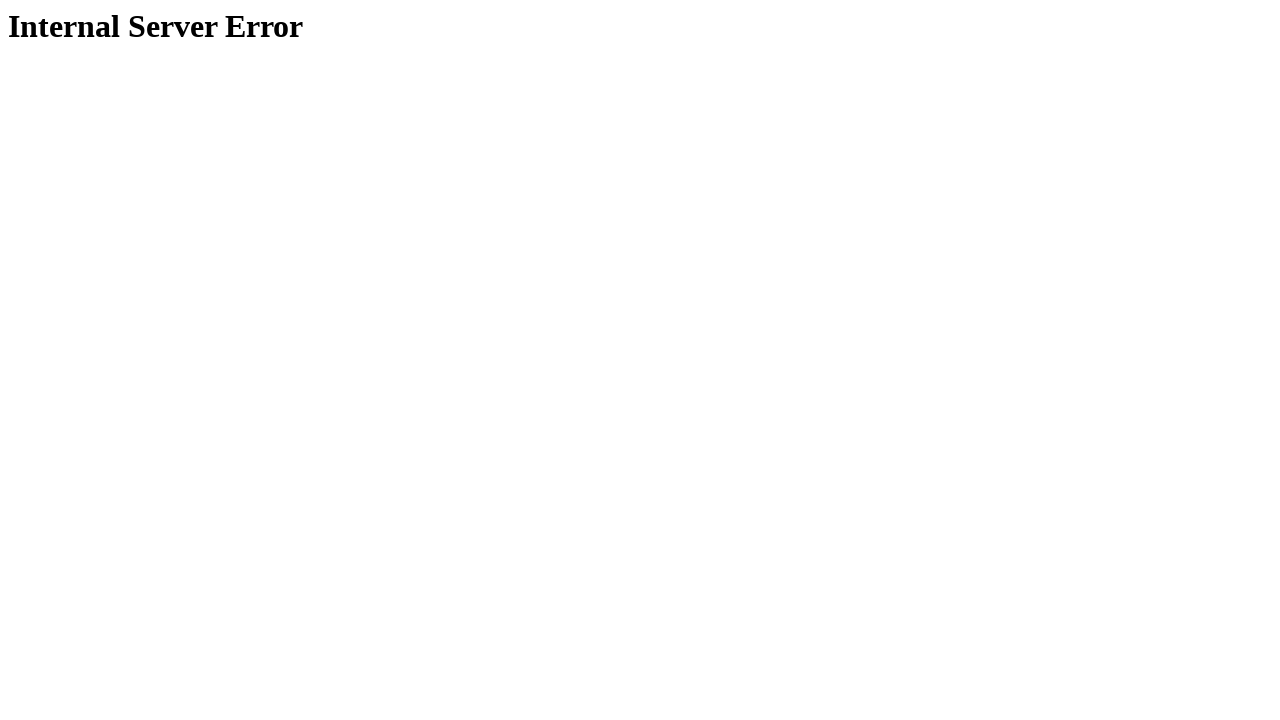

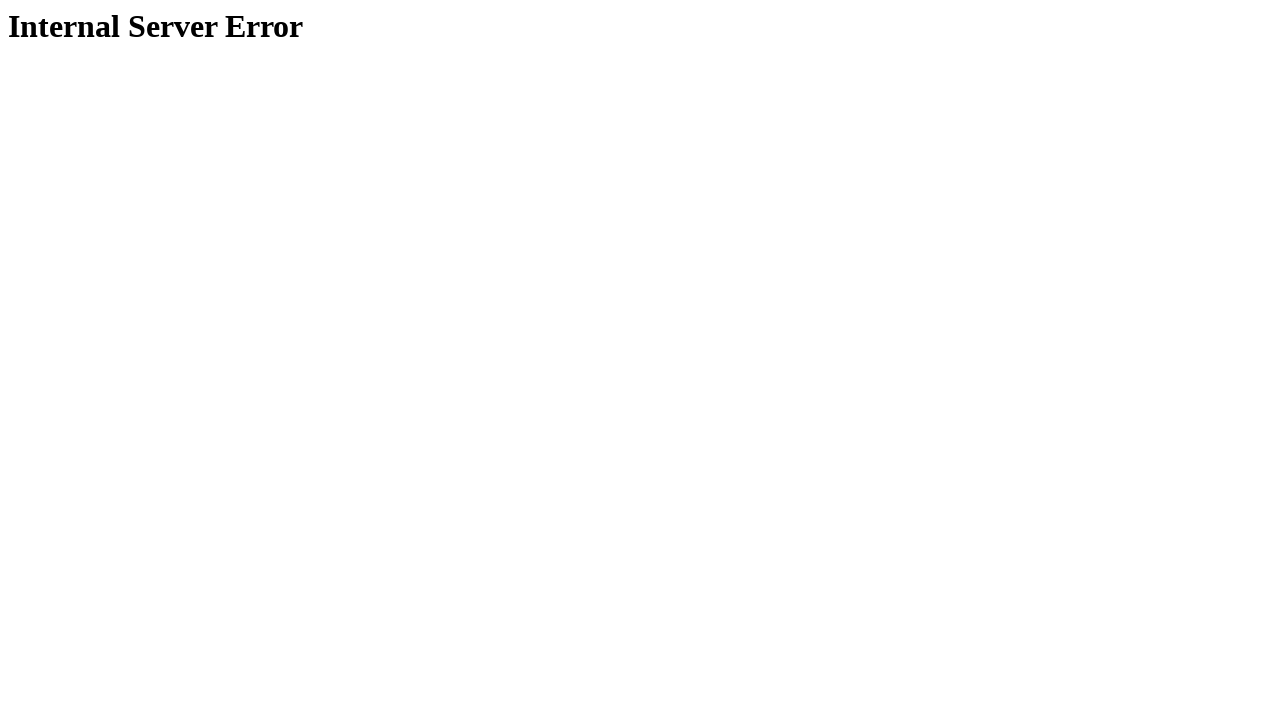